Tests number input validation by entering an invalid number, clicking submit, and verifying the error message is displayed correctly.

Starting URL: https://kristinek.github.io/site/tasks/enter_a_number

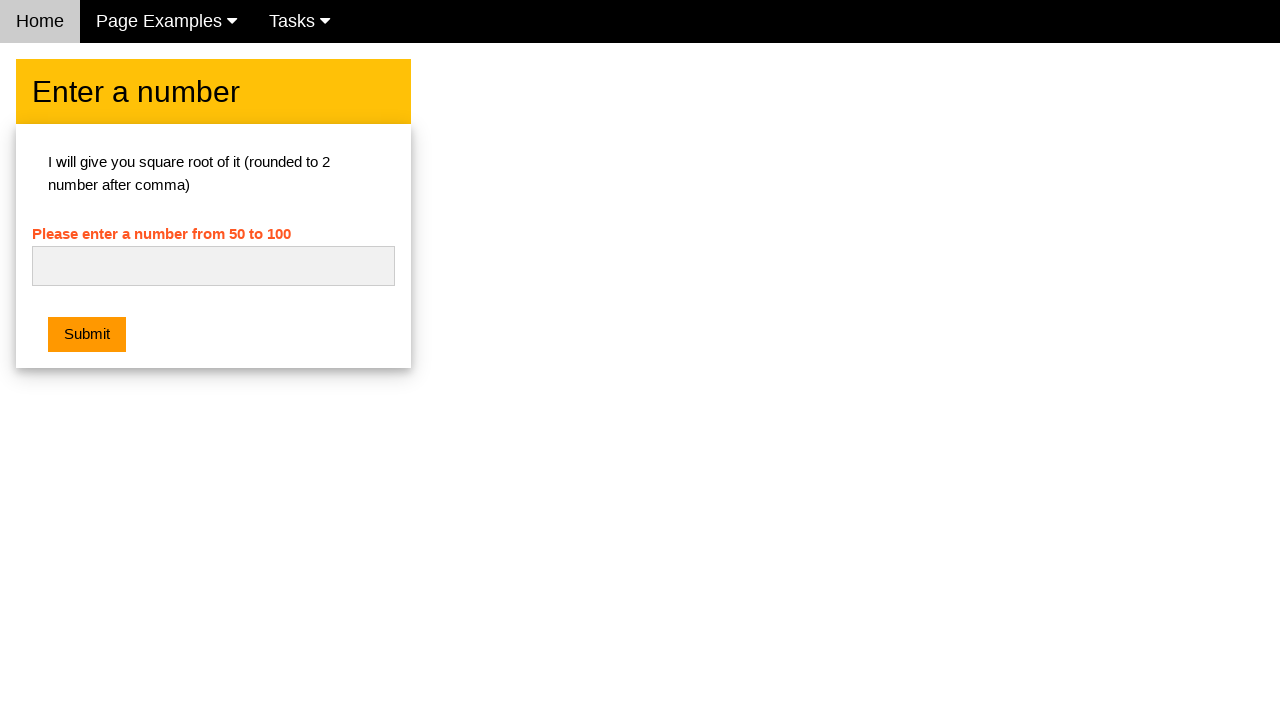

Cleared the number input field on #numb
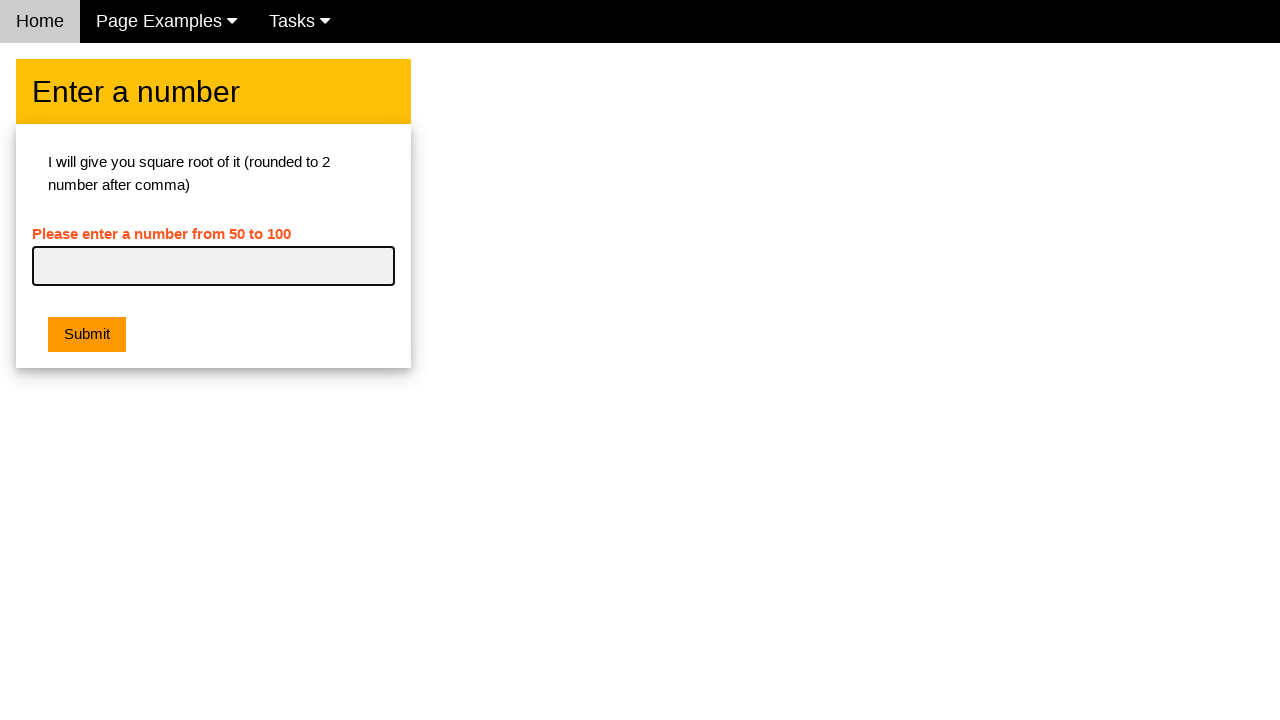

Entered invalid number 'abc123' into the input field on #numb
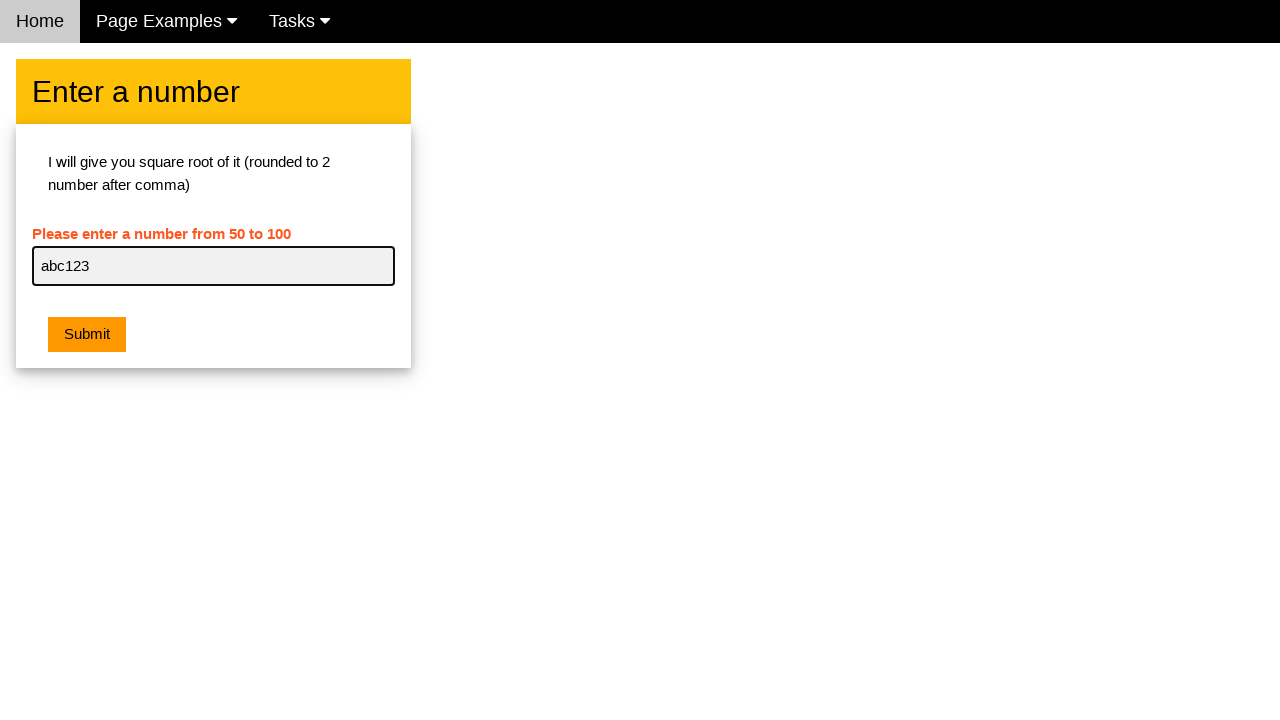

Clicked the submit button at (87, 335) on .w3-btn
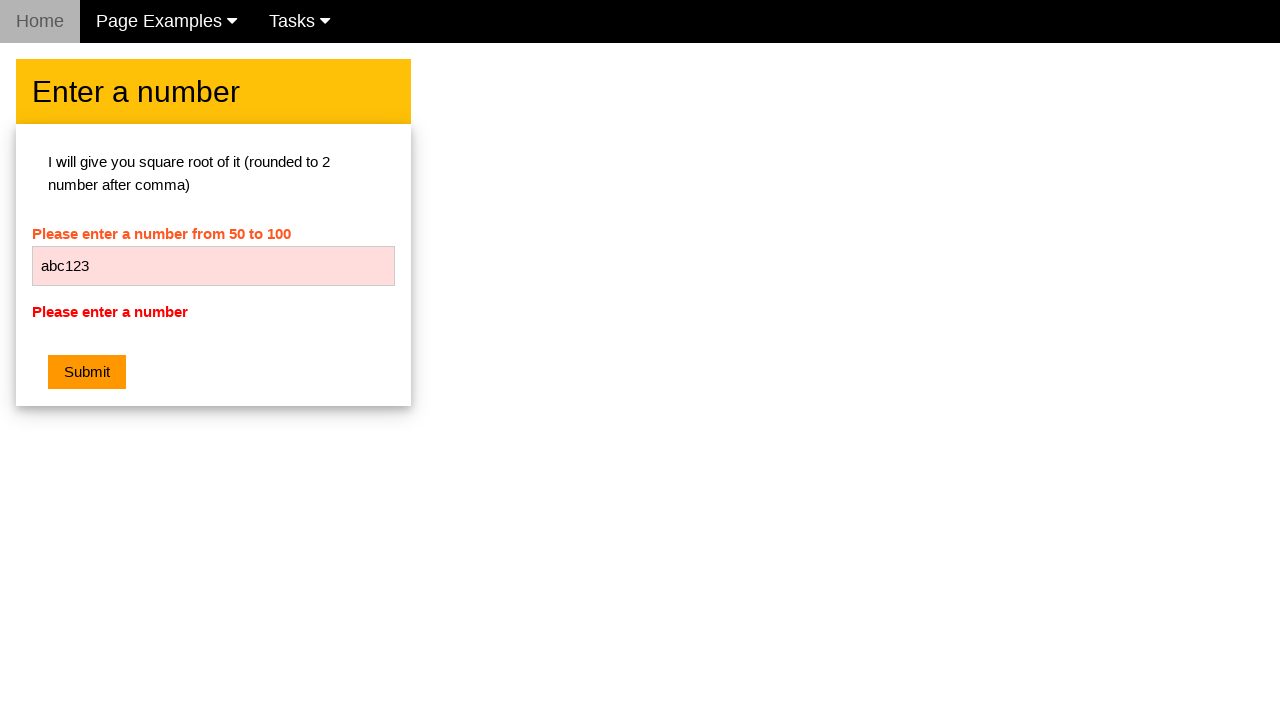

Error message element appeared
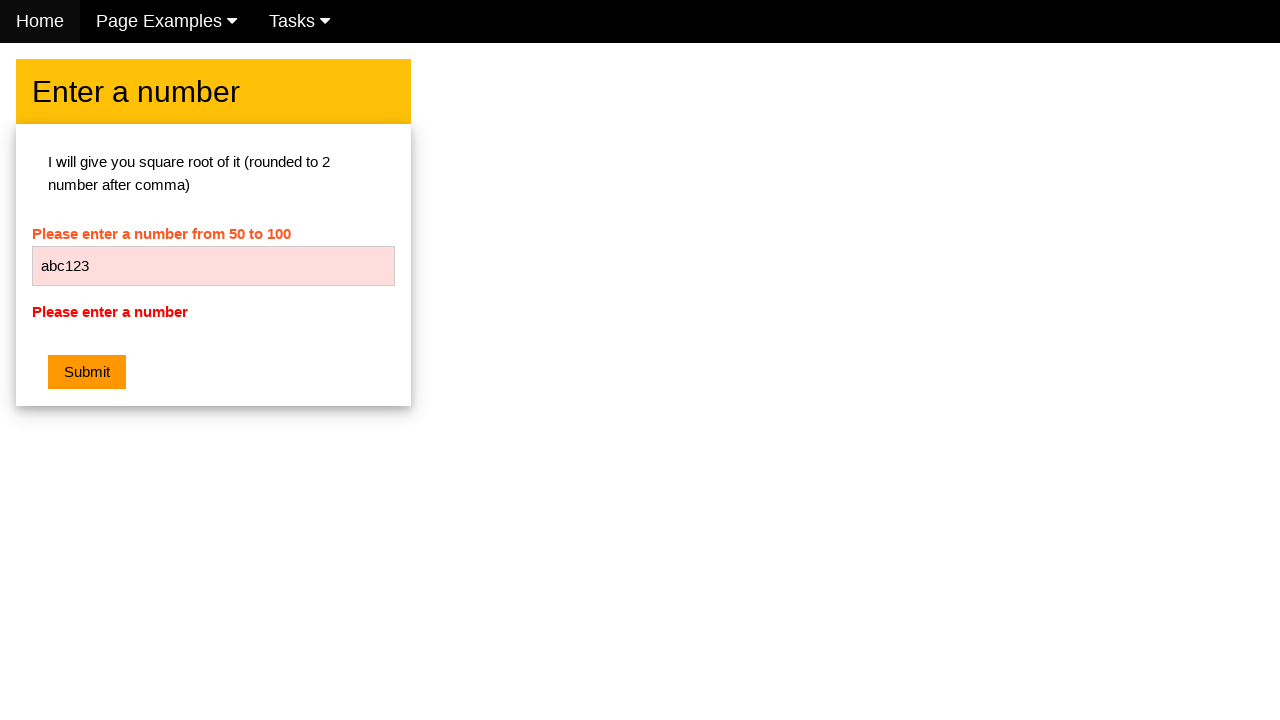

Retrieved error message text content
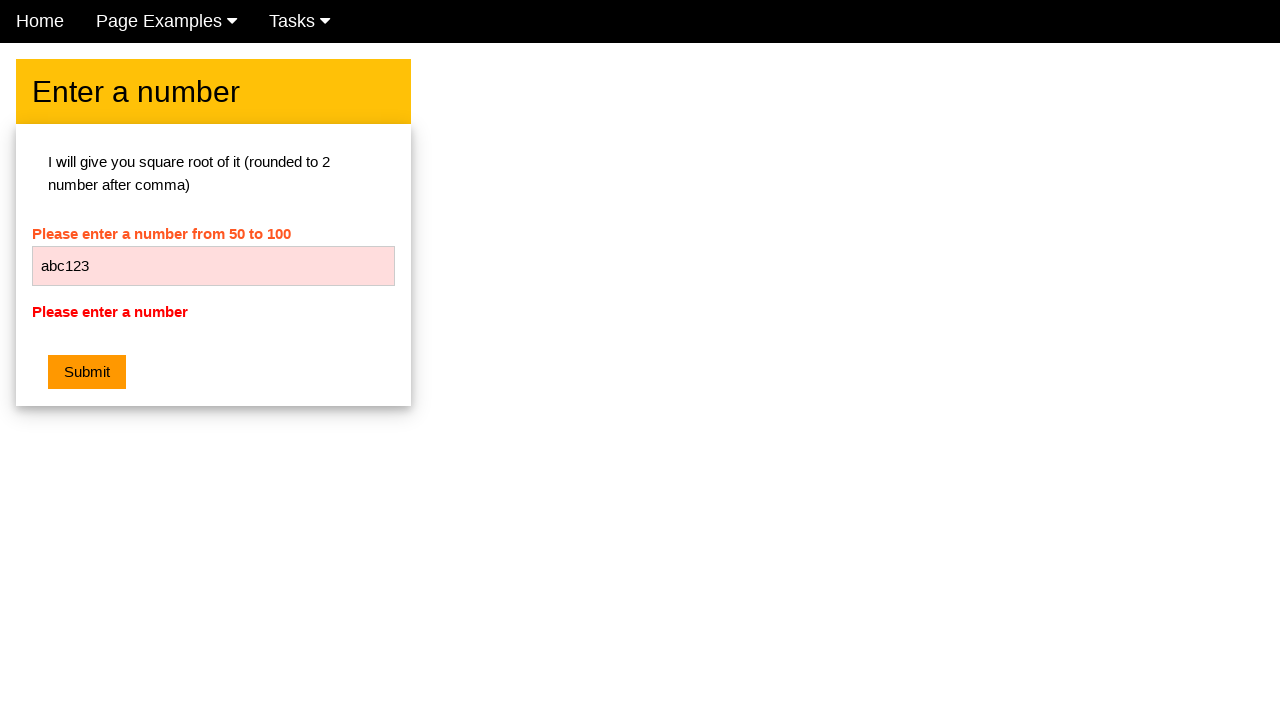

Verified error message is not None
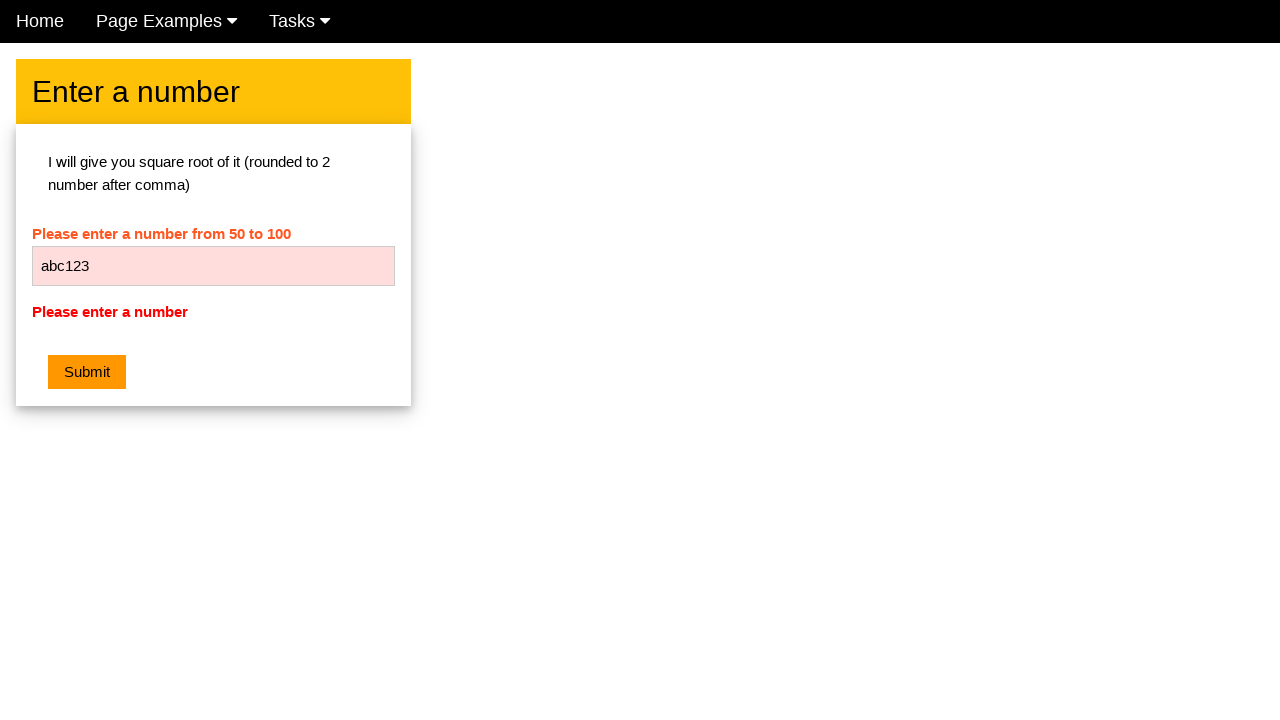

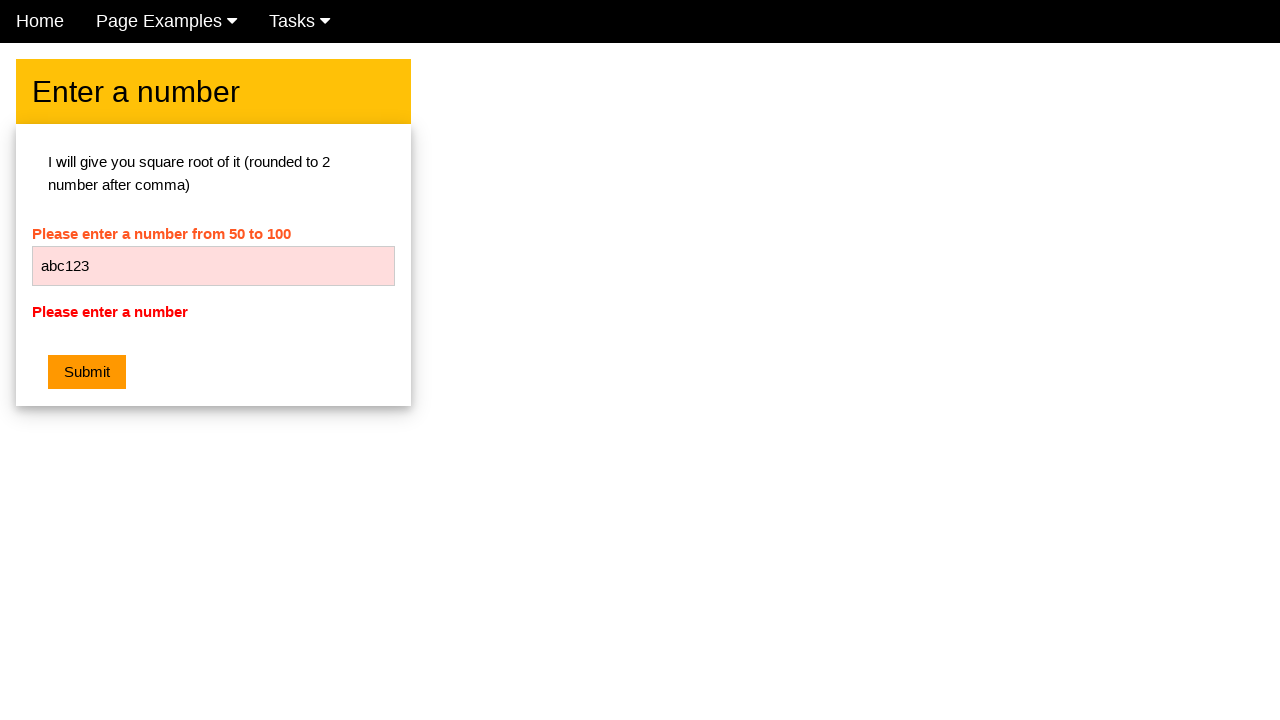